Fills out the student registration form with first name, last name, gender selection, and phone number, then submits to verify the result

Starting URL: https://demoqa.com/automation-practice-form

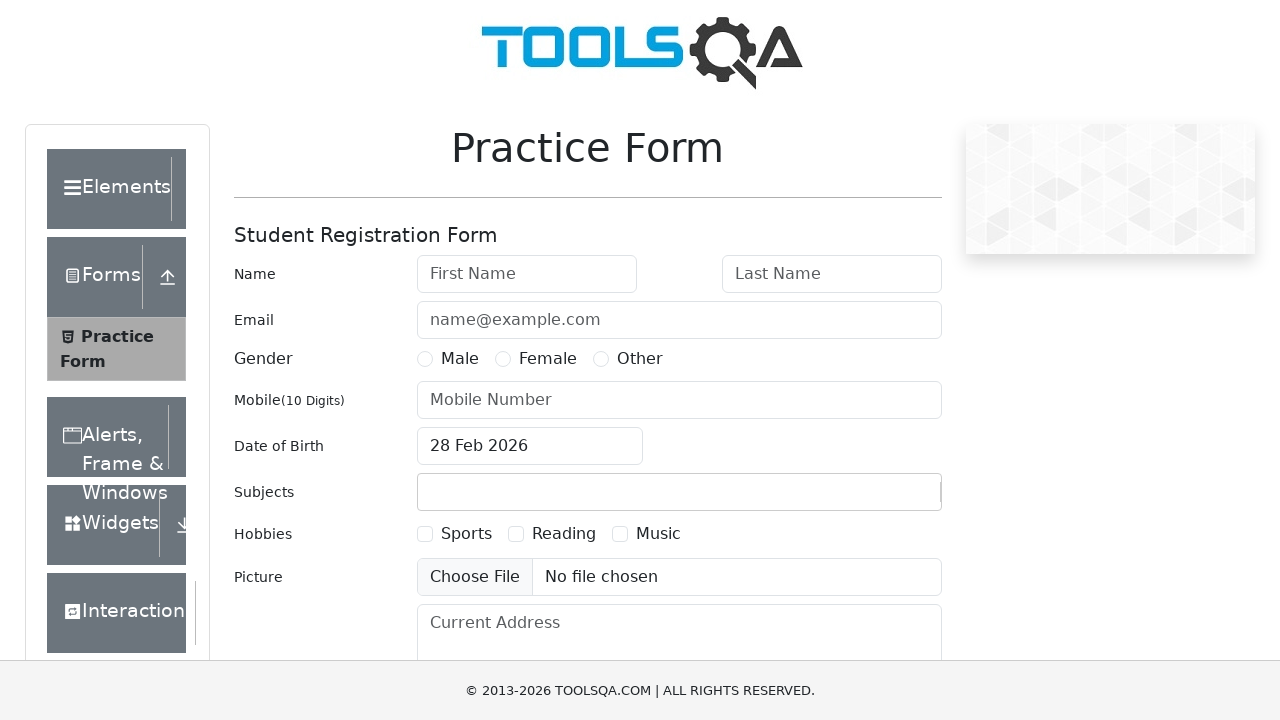

Filled first name field with 'Oleg' on input#firstName
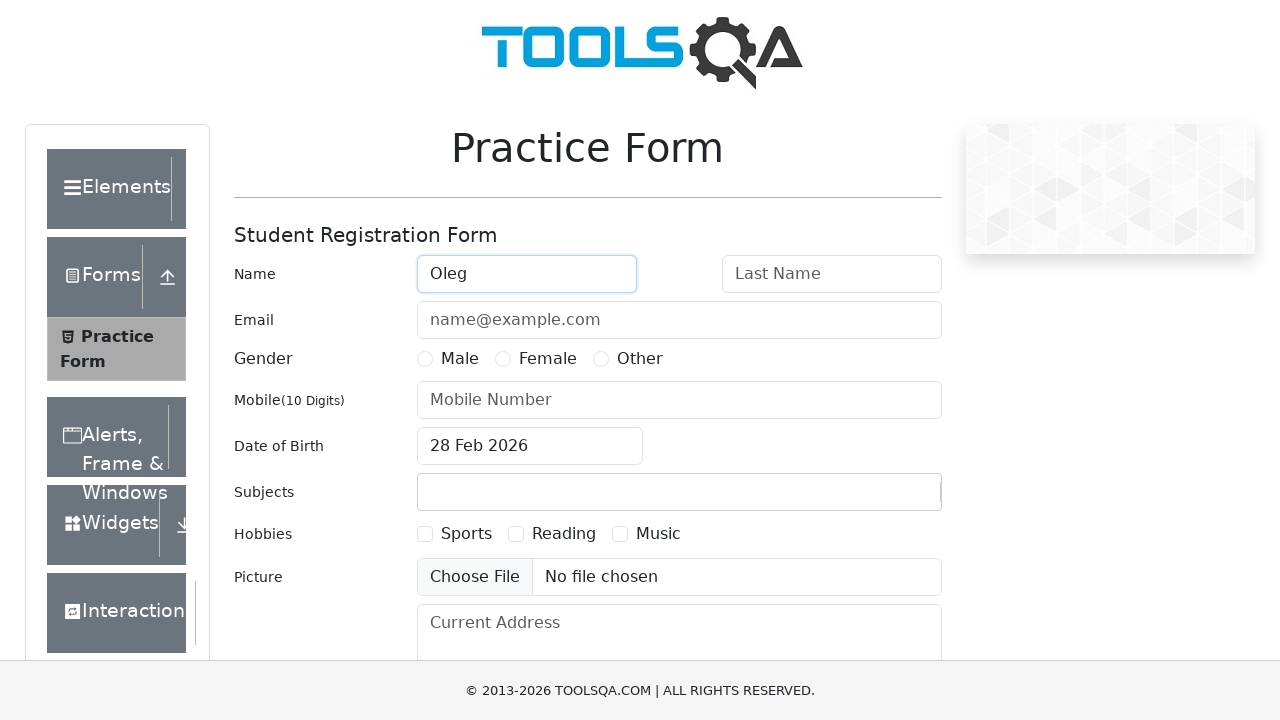

Filled last name field with 'Komarov' on input#lastName
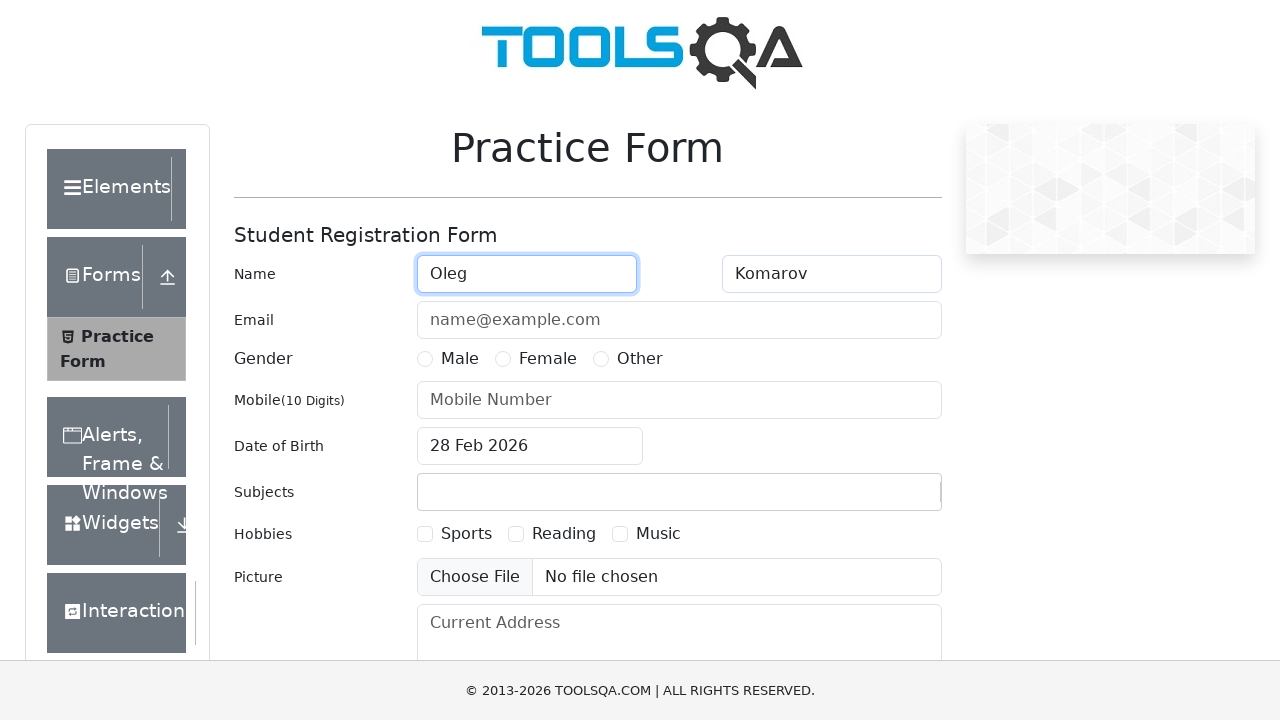

Selected Male gender option at (460, 359) on label[for='gender-radio-1']
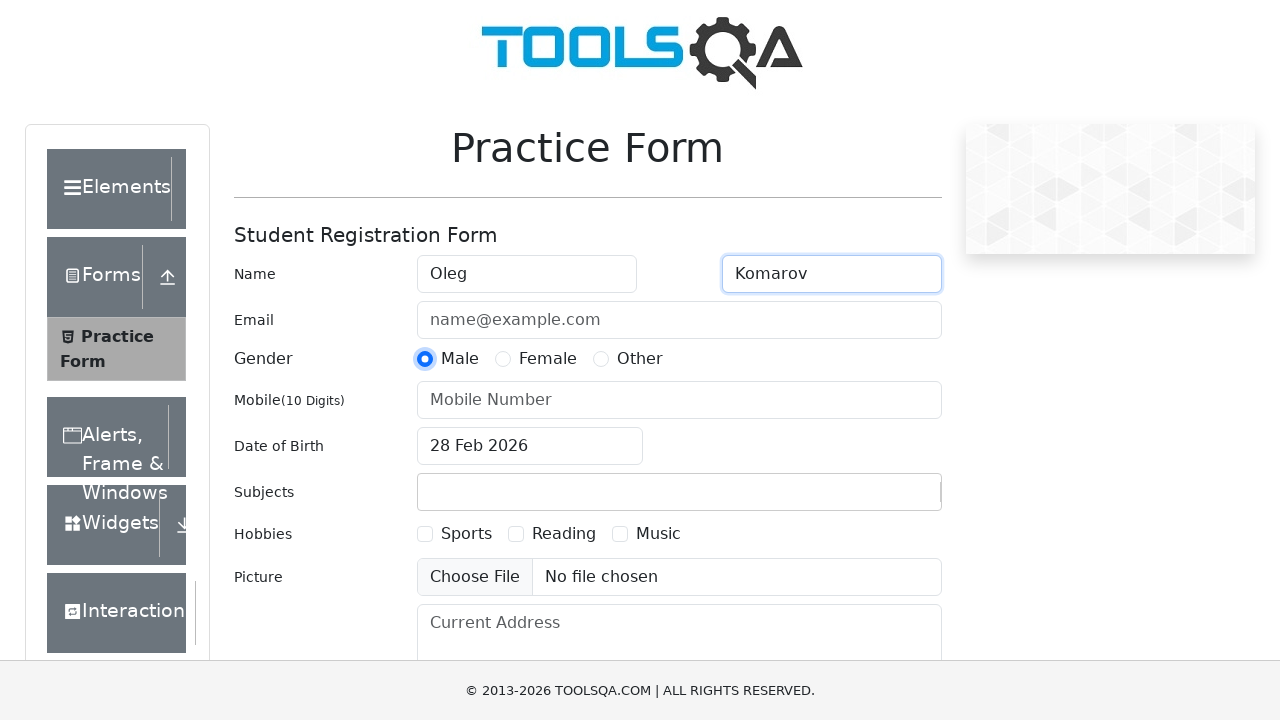

Filled phone number field with '89991114488' on input#userNumber
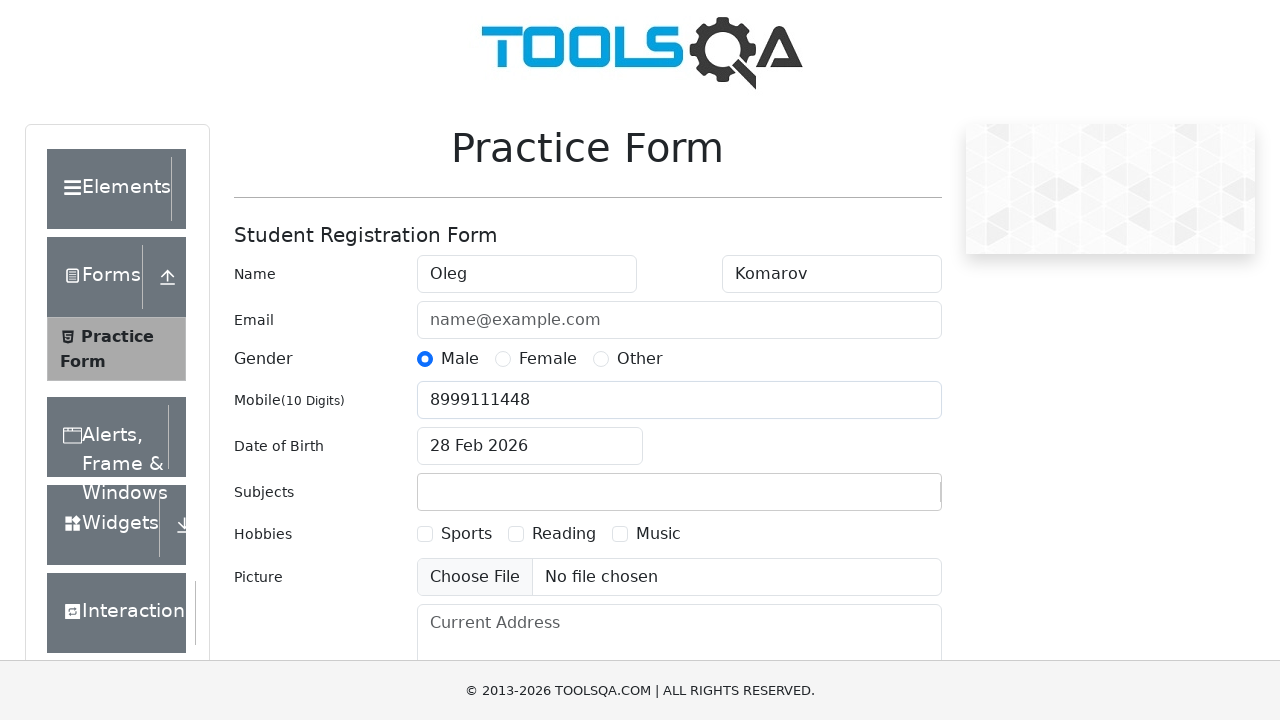

Clicked submit button to register student at (885, 499) on #submit
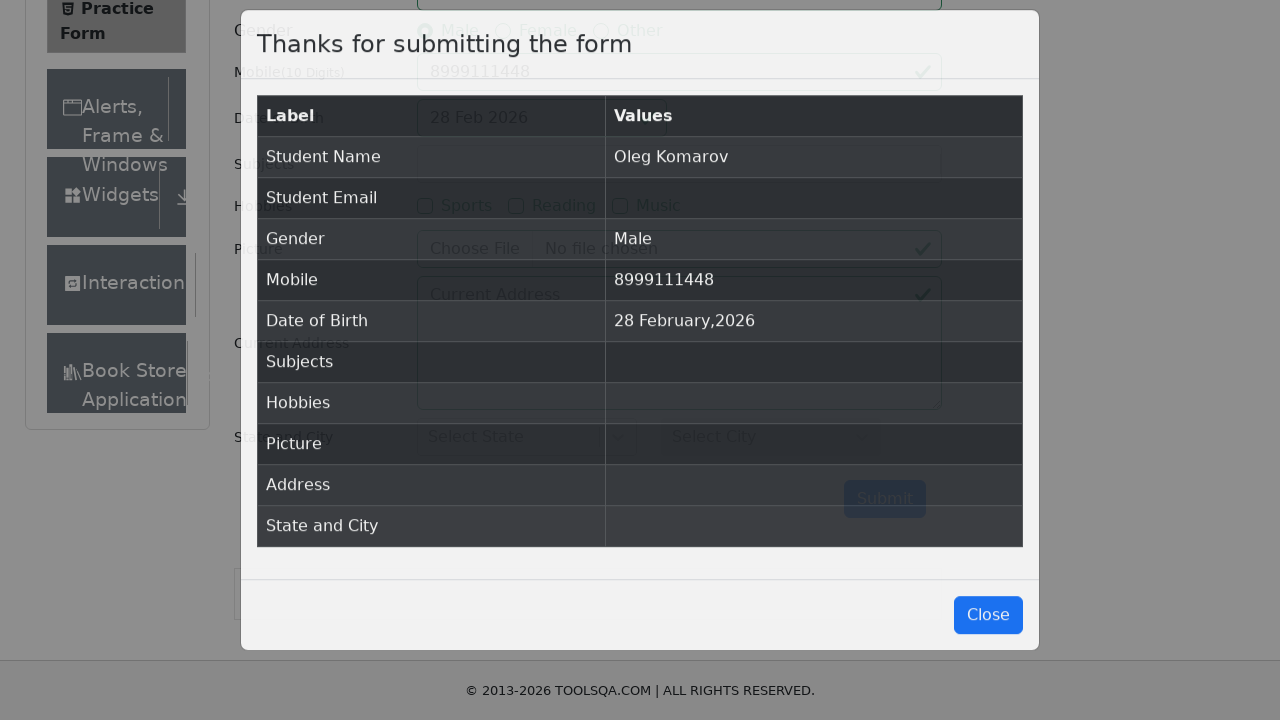

Registration results table loaded successfully
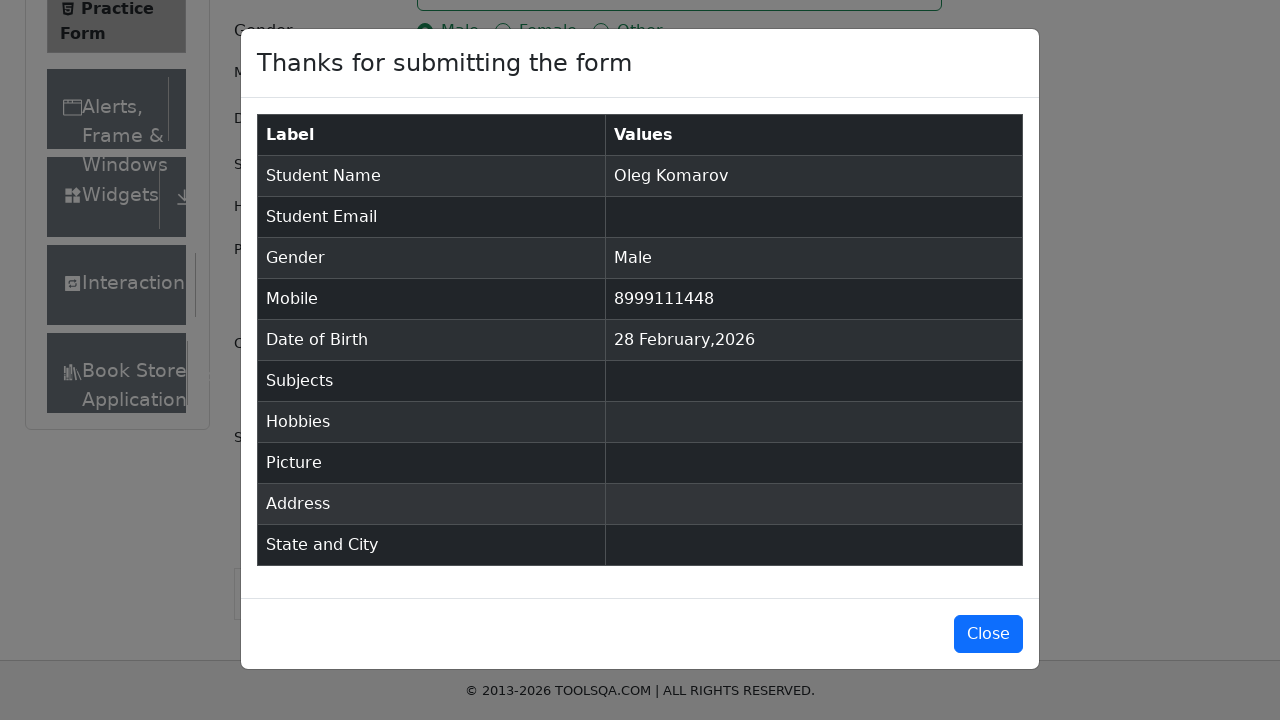

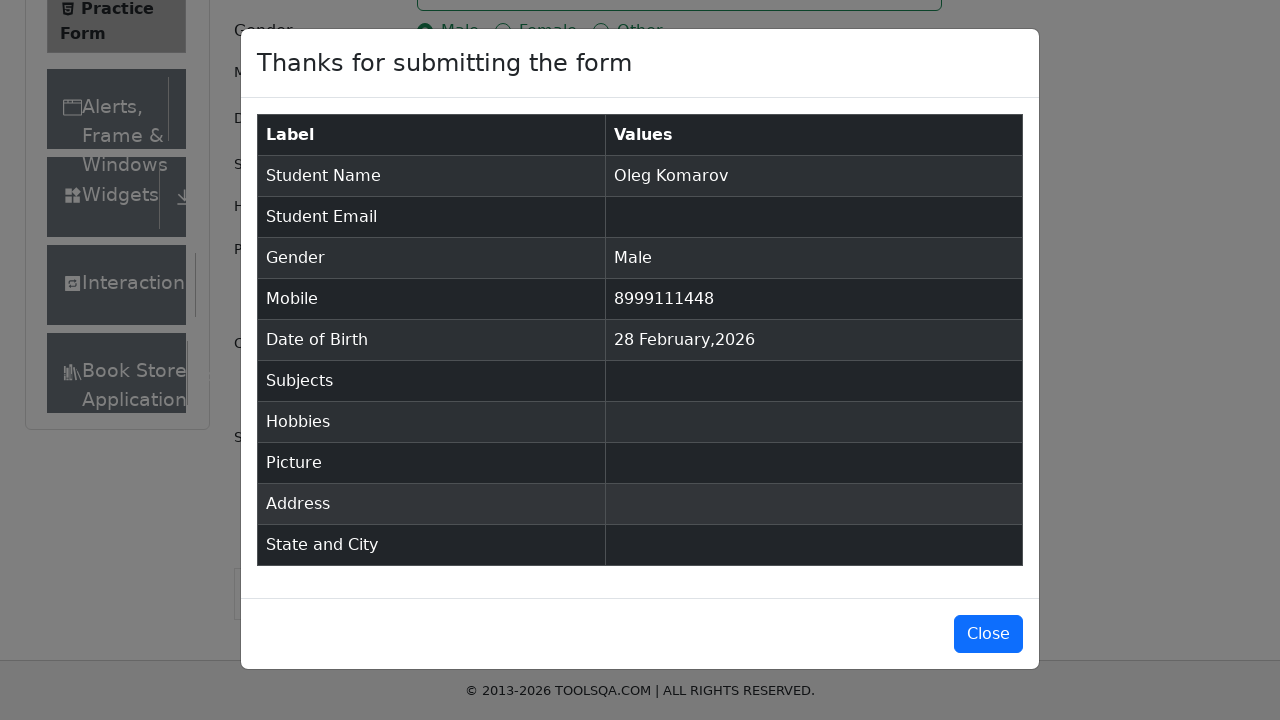